Tests JavaScript alert handling by clicking a button that triggers an alert, accepting it, then reading a value from the page, calculating a math function, entering the result, and submitting the form.

Starting URL: http://suninjuly.github.io/alert_accept.html

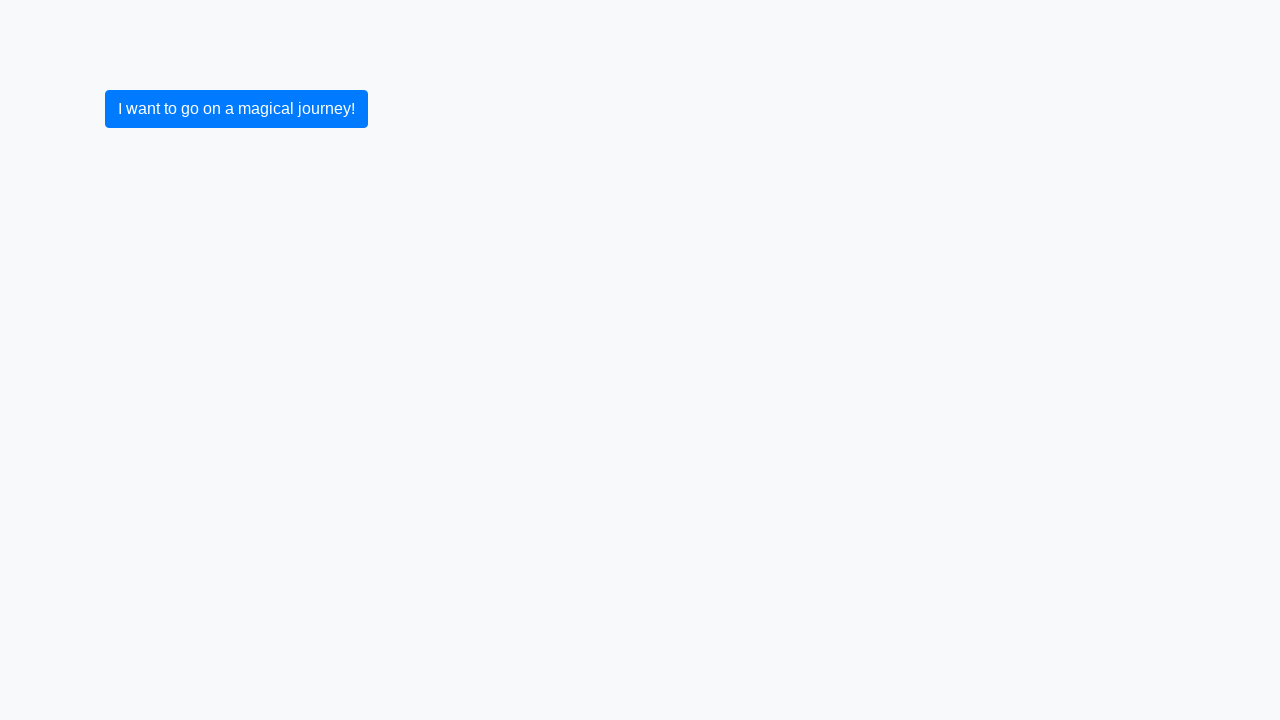

Set up dialog handler to accept alerts
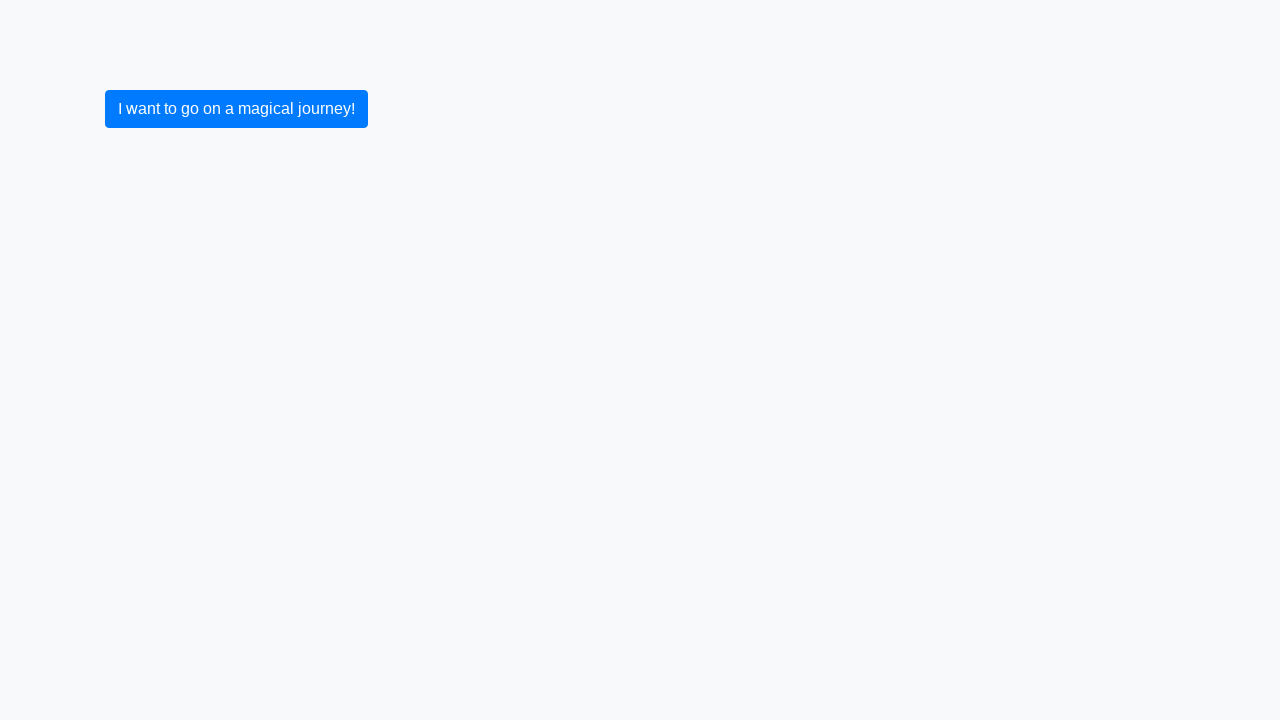

Clicked button to trigger alert at (236, 109) on button.btn
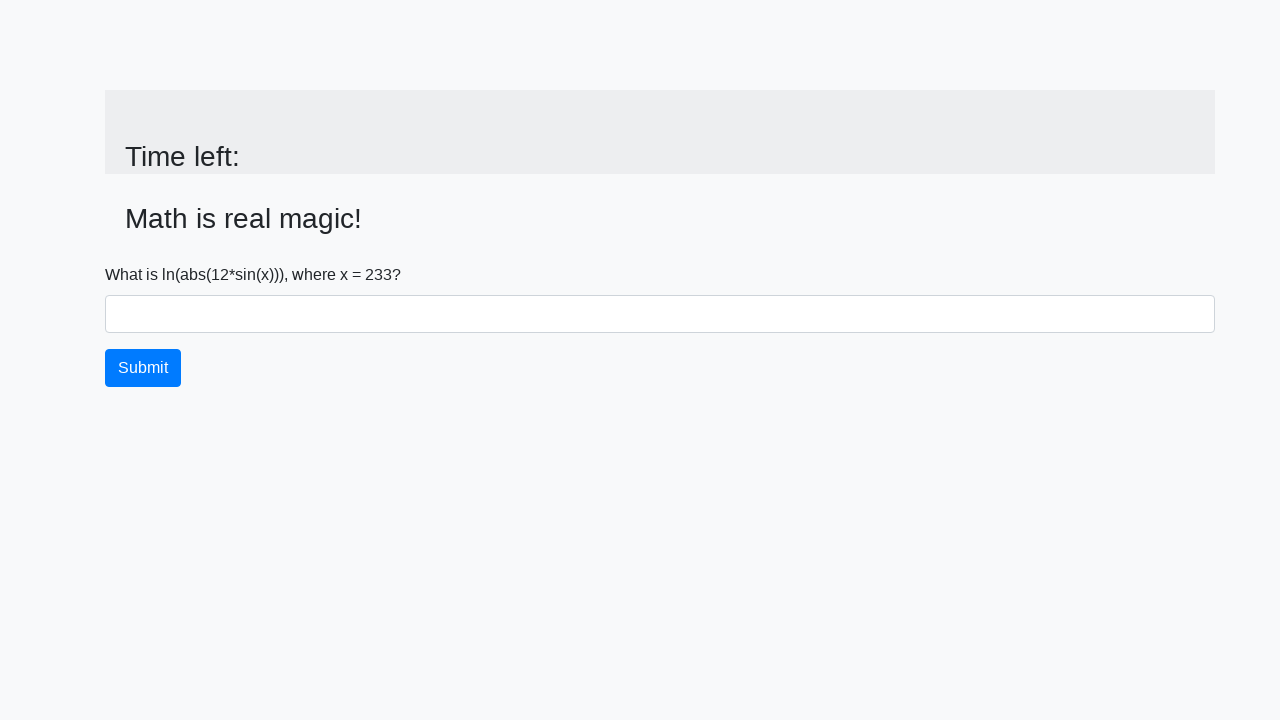

Alert accepted and input value element became visible
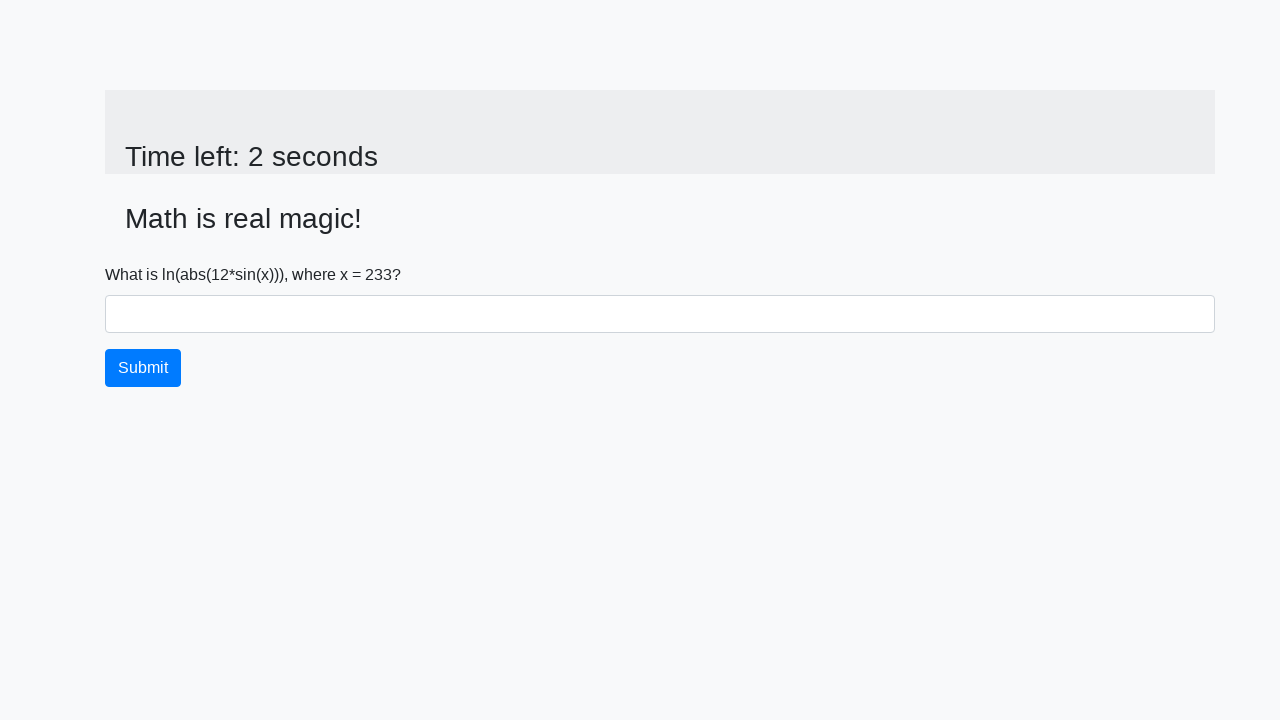

Read x value from page: 233
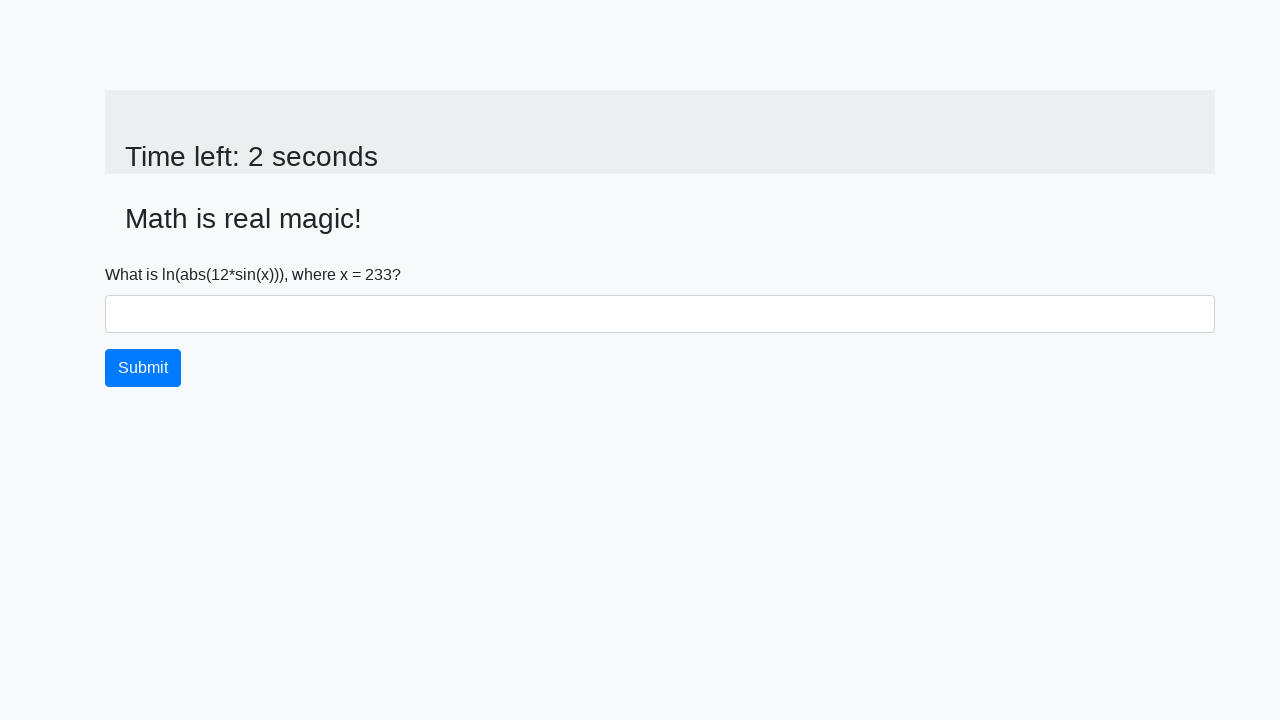

Calculated y value using formula: 1.7892348486602863
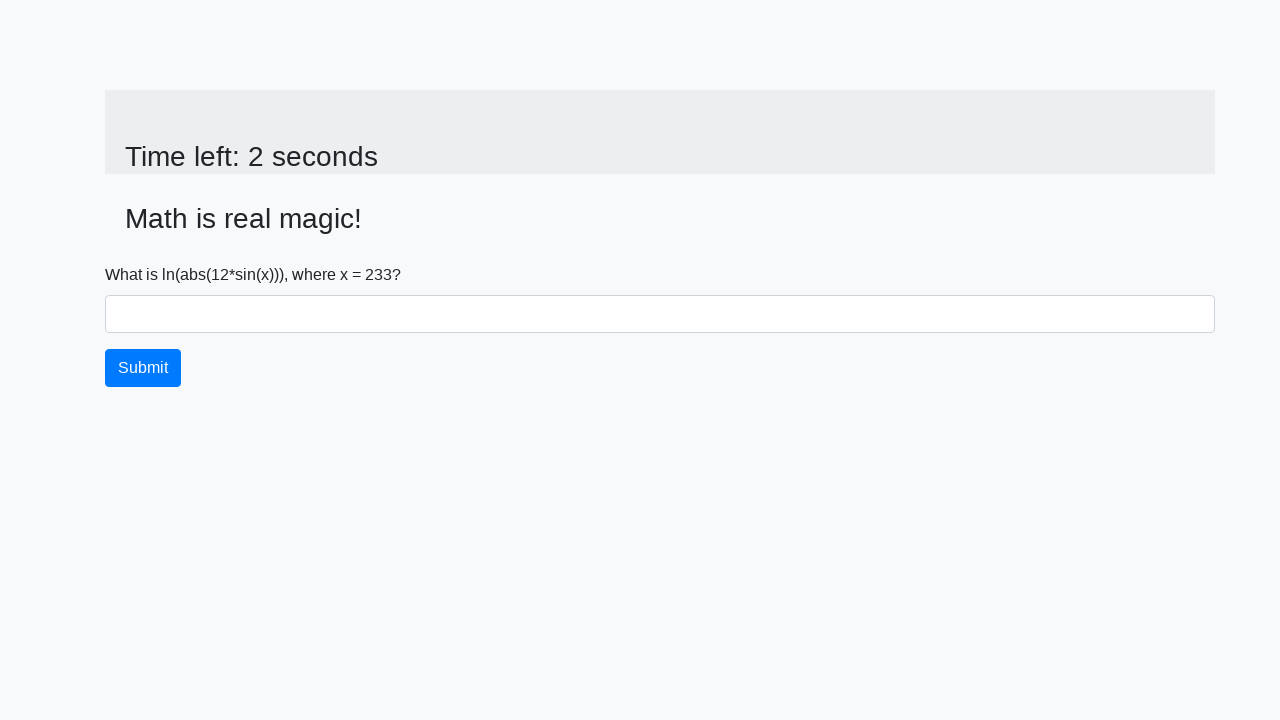

Filled answer field with calculated value: 1.7892348486602863 on #answer
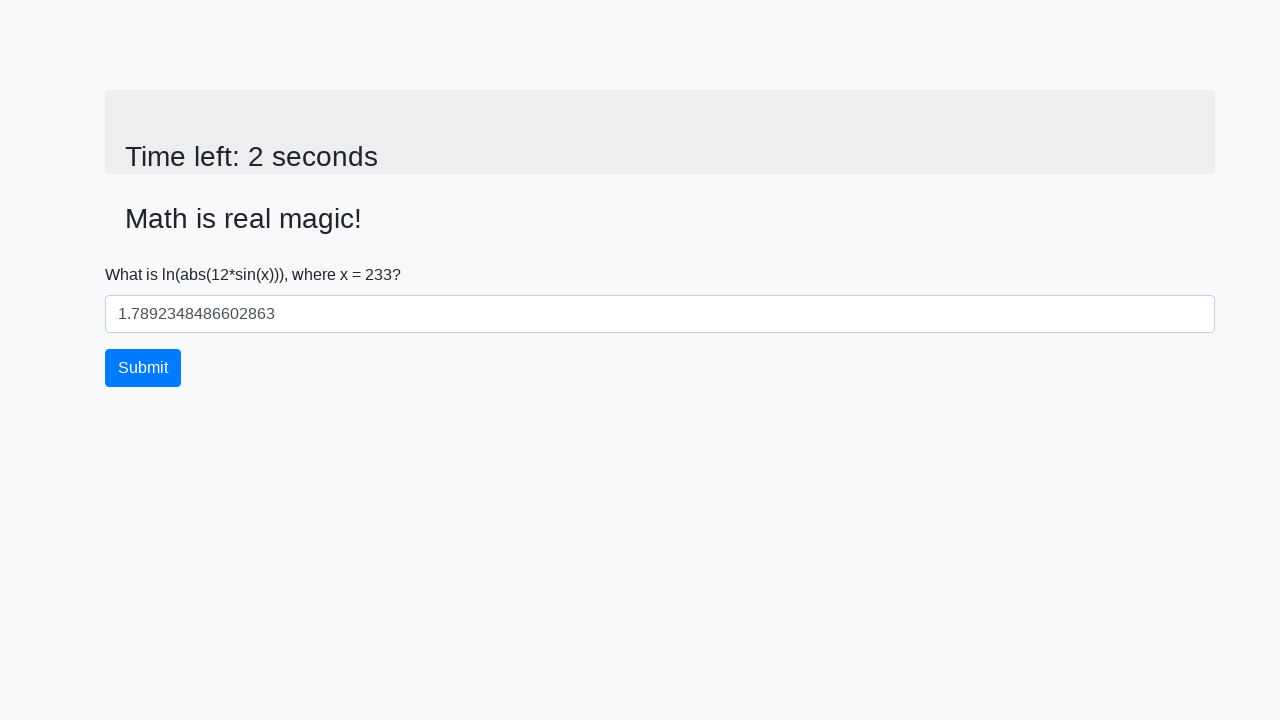

Clicked submit button to complete form at (143, 368) on button.btn
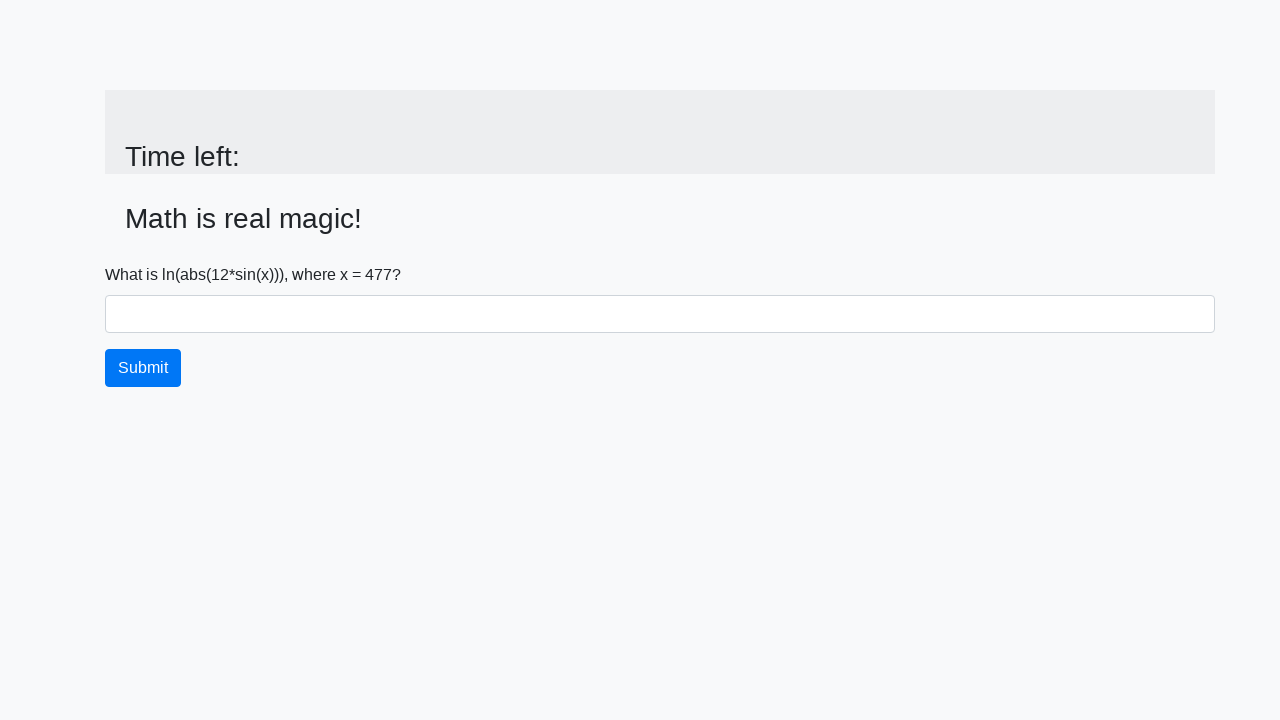

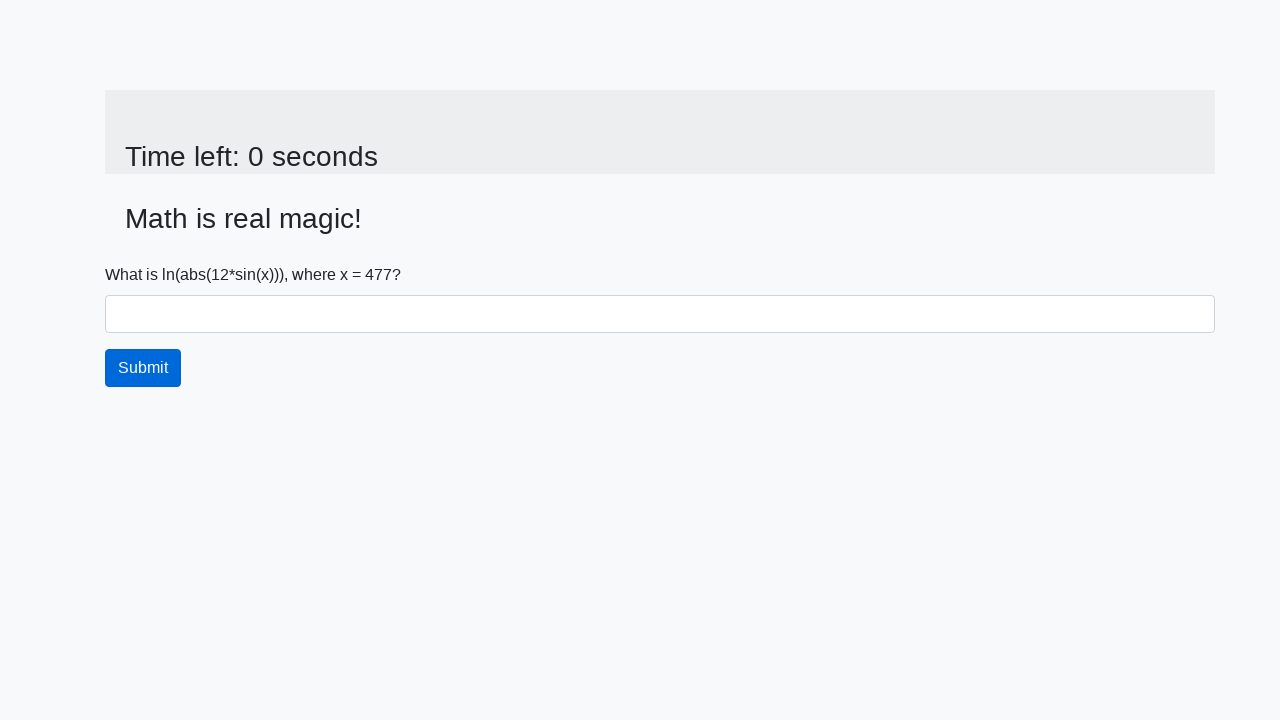